Tests drag and drop functionality by dragging an element to a drop target using the dragAndDrop method

Starting URL: https://jqueryui.com/droppable

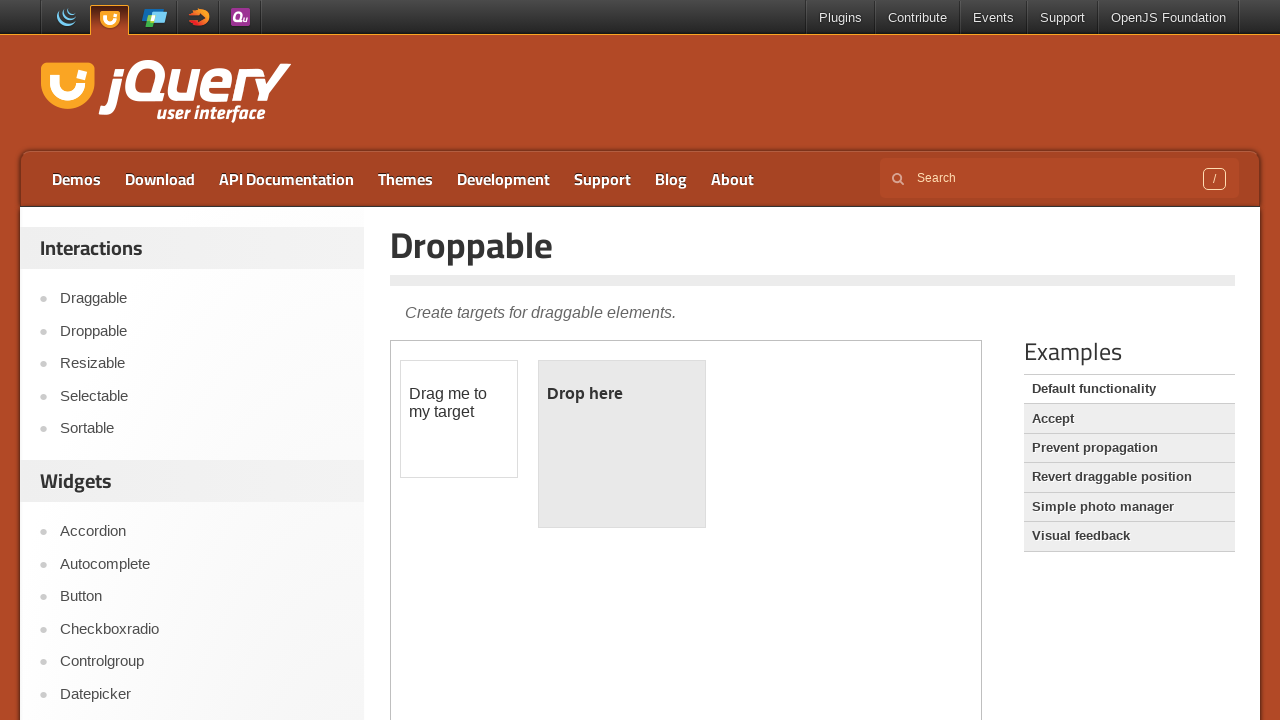

Located the iframe containing drag and drop elements
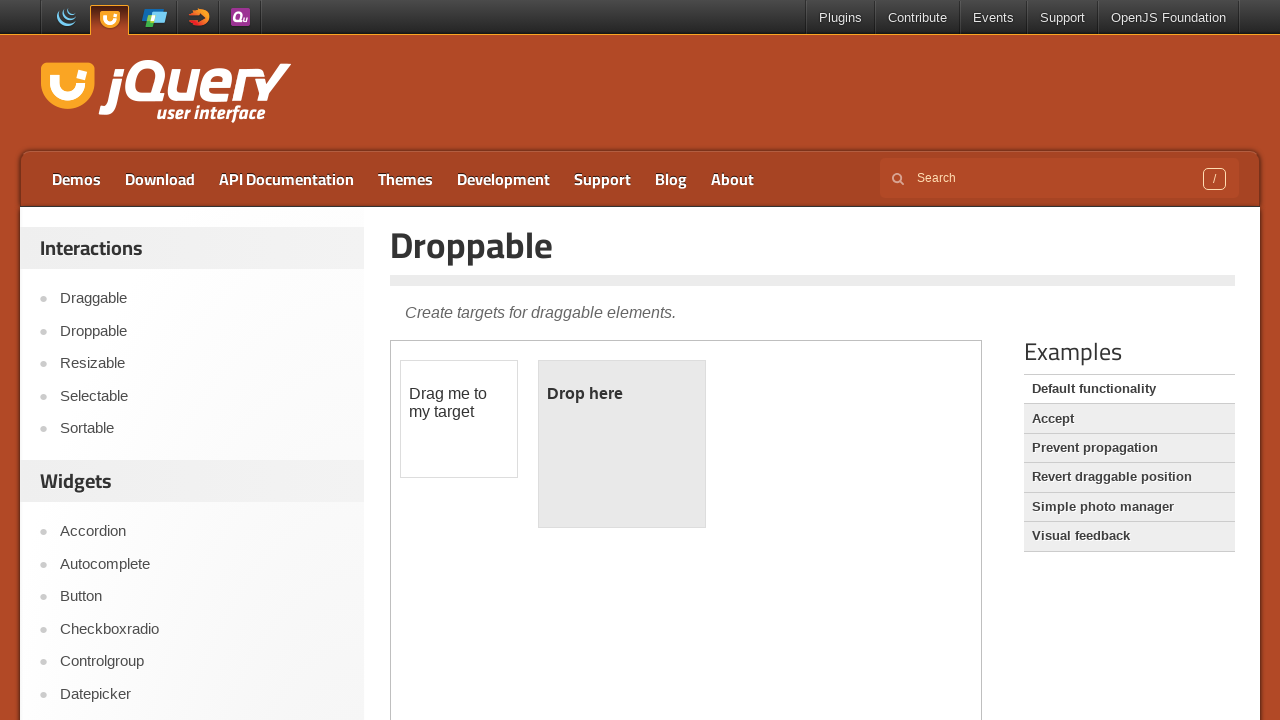

Located the draggable element
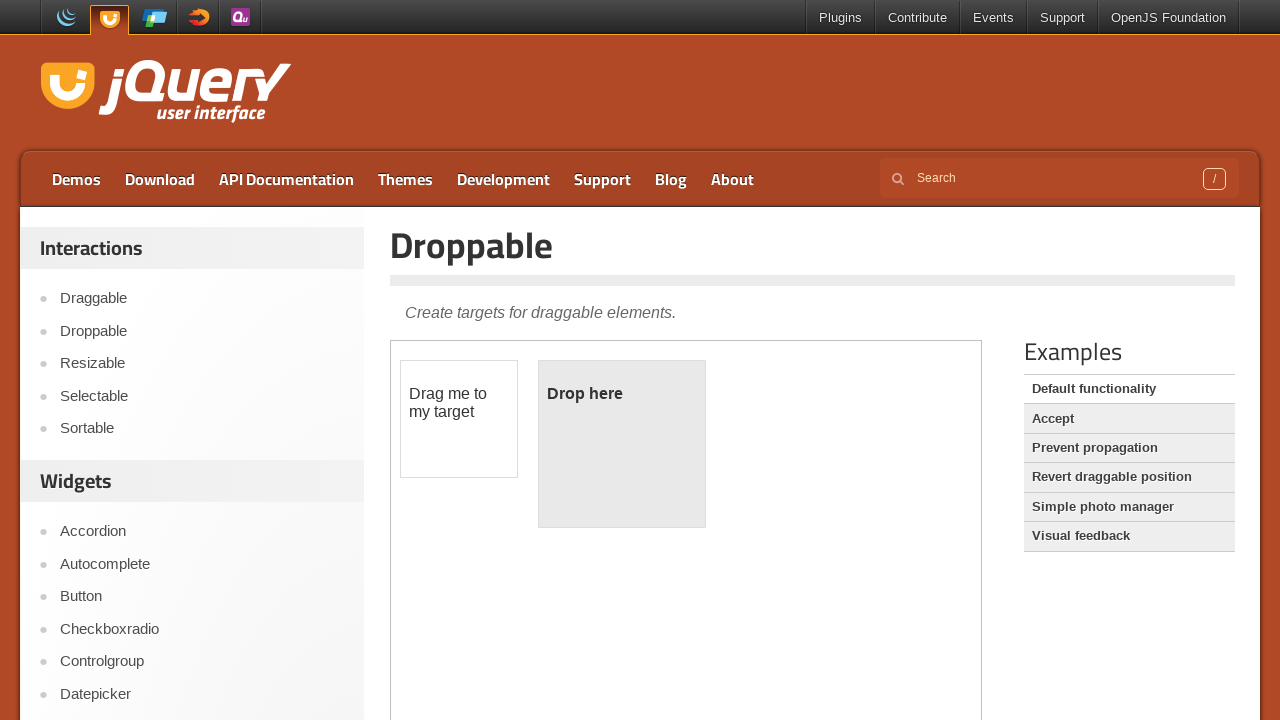

Located the droppable target element
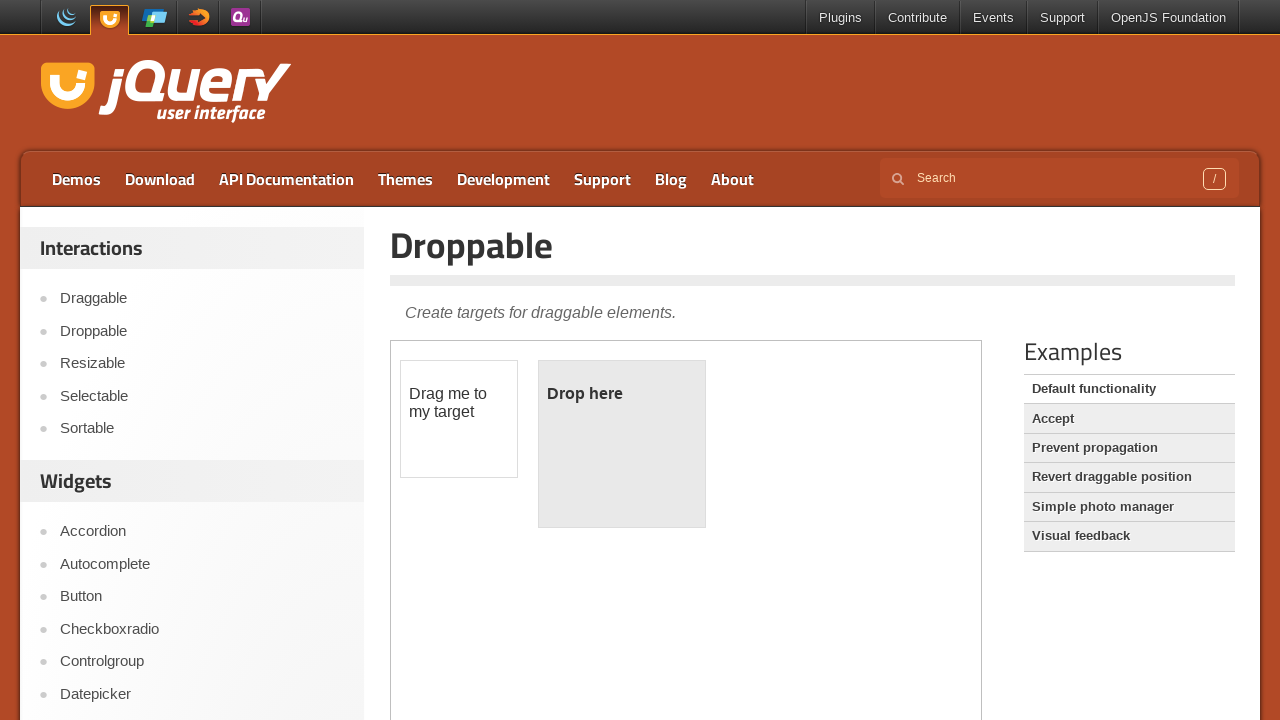

Dragged the element to the drop target at (622, 444)
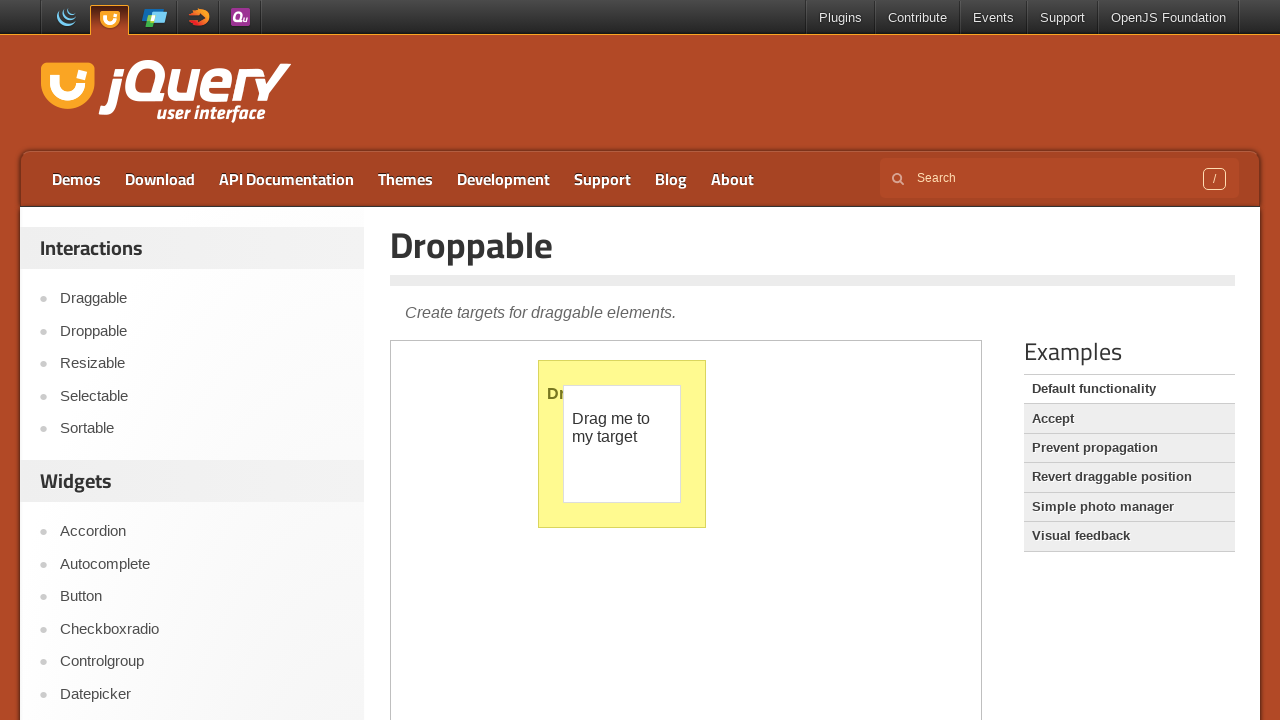

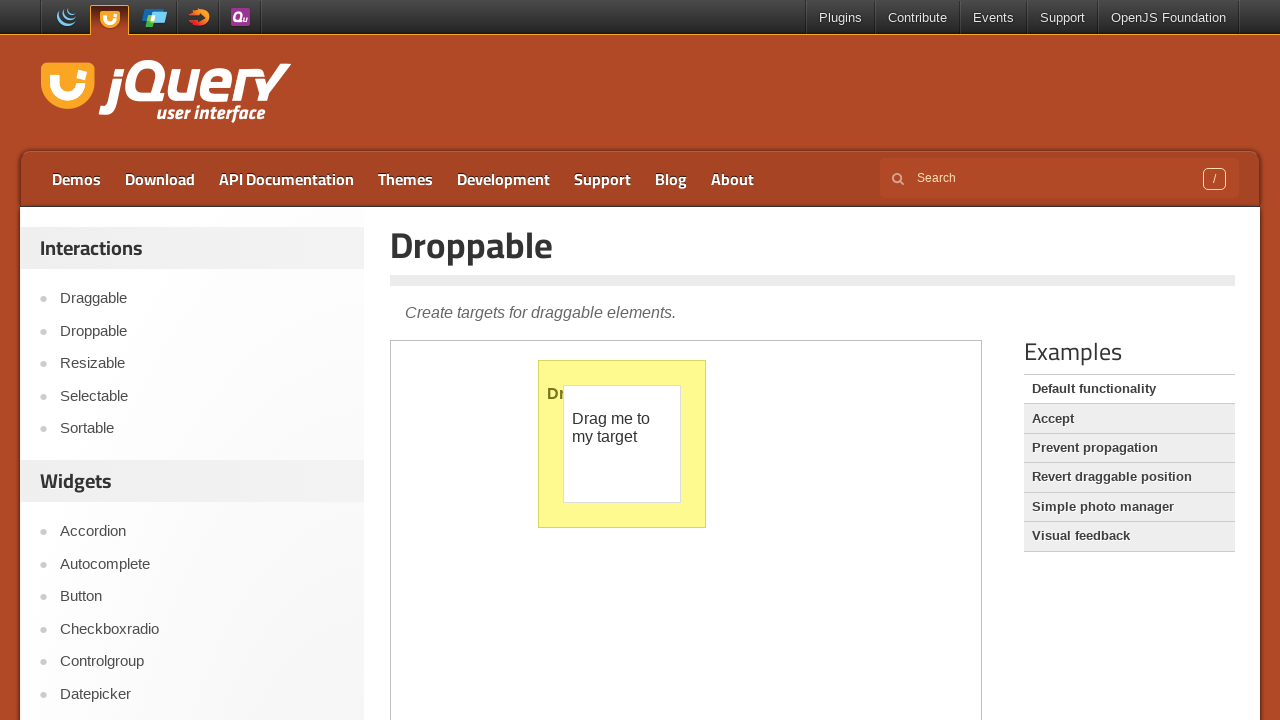